Tests Mozilla accessibility test page form by filling firstname and email fields, checking a checkbox, clicking radio buttons, and selecting an option from a listbox.

Starting URL: https://www-archive.mozilla.org/projects/ui/accessibility/unix/testcase/html/

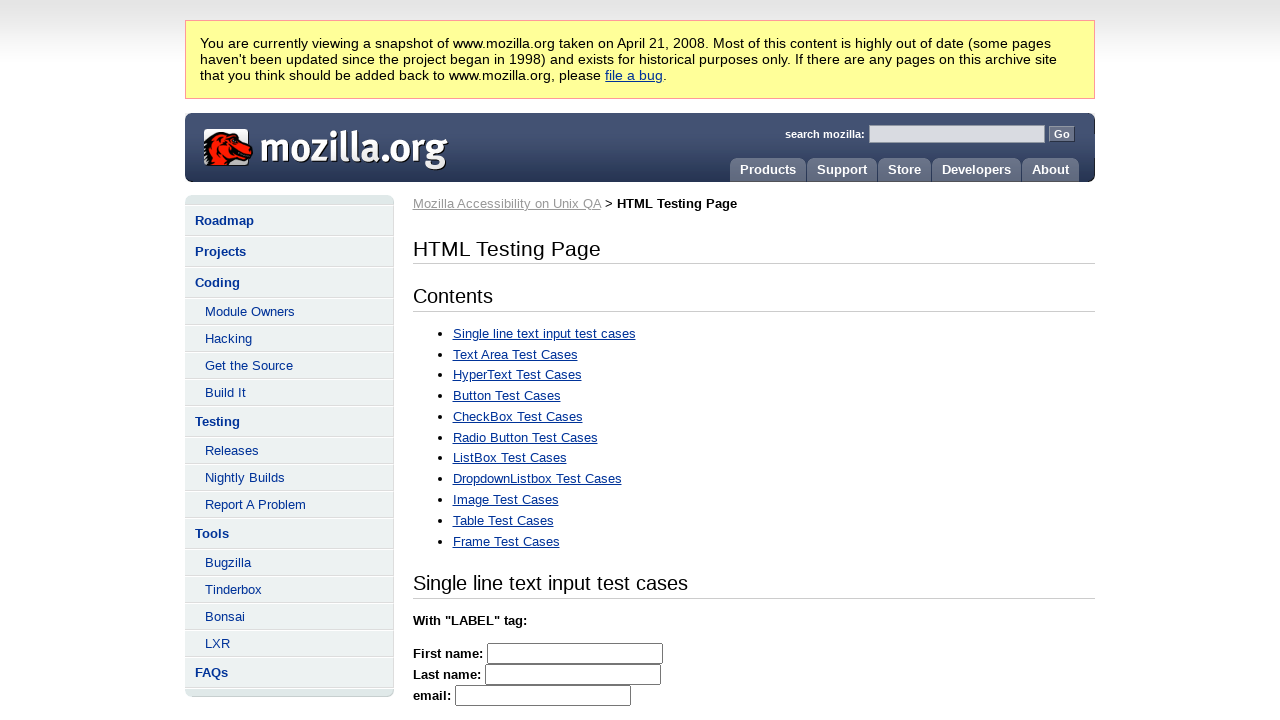

Waited for firstname input field to be visible
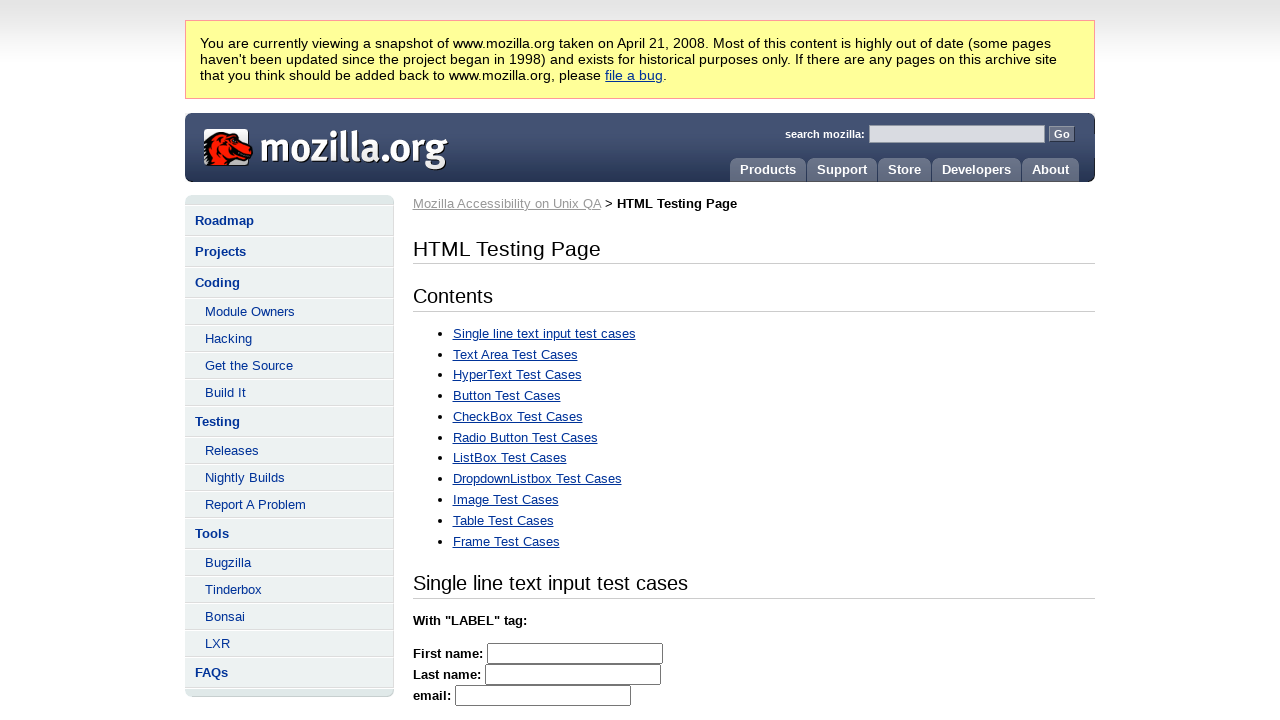

Filled firstname field with 'JohnDoe' on input[name='firstname']
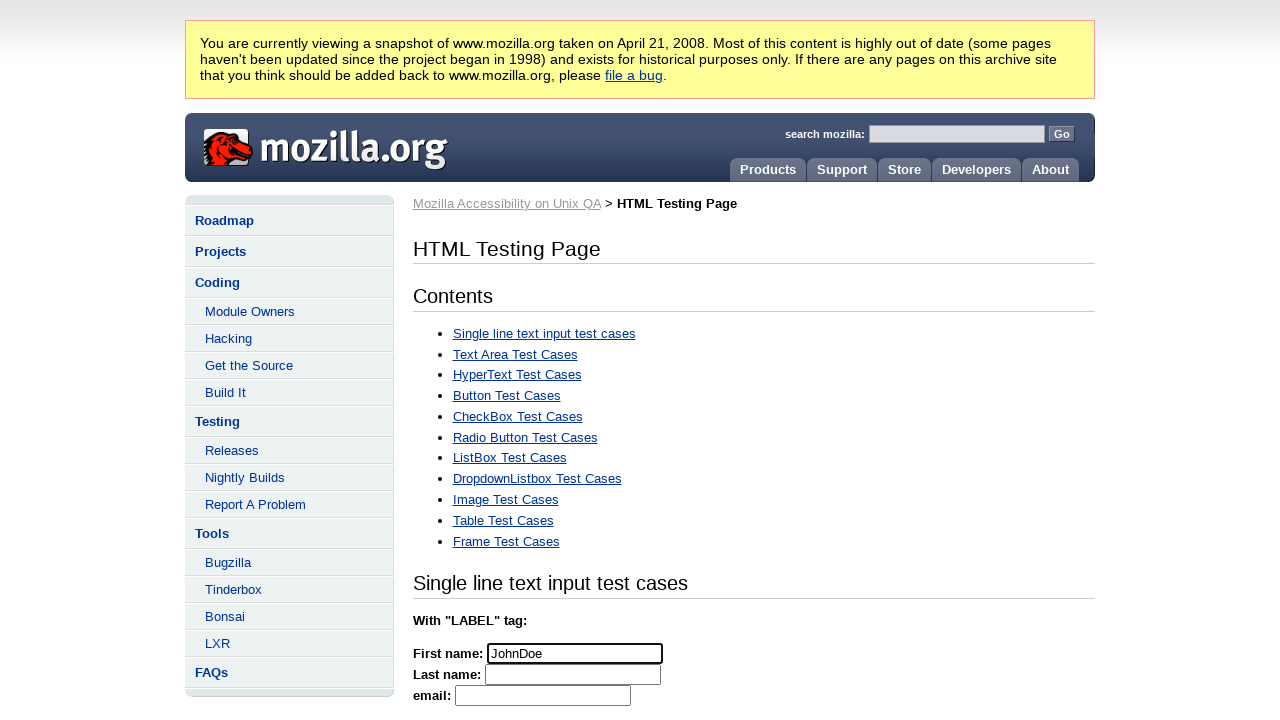

Filled email field with 'john.doe@example.com' on input[name='email']
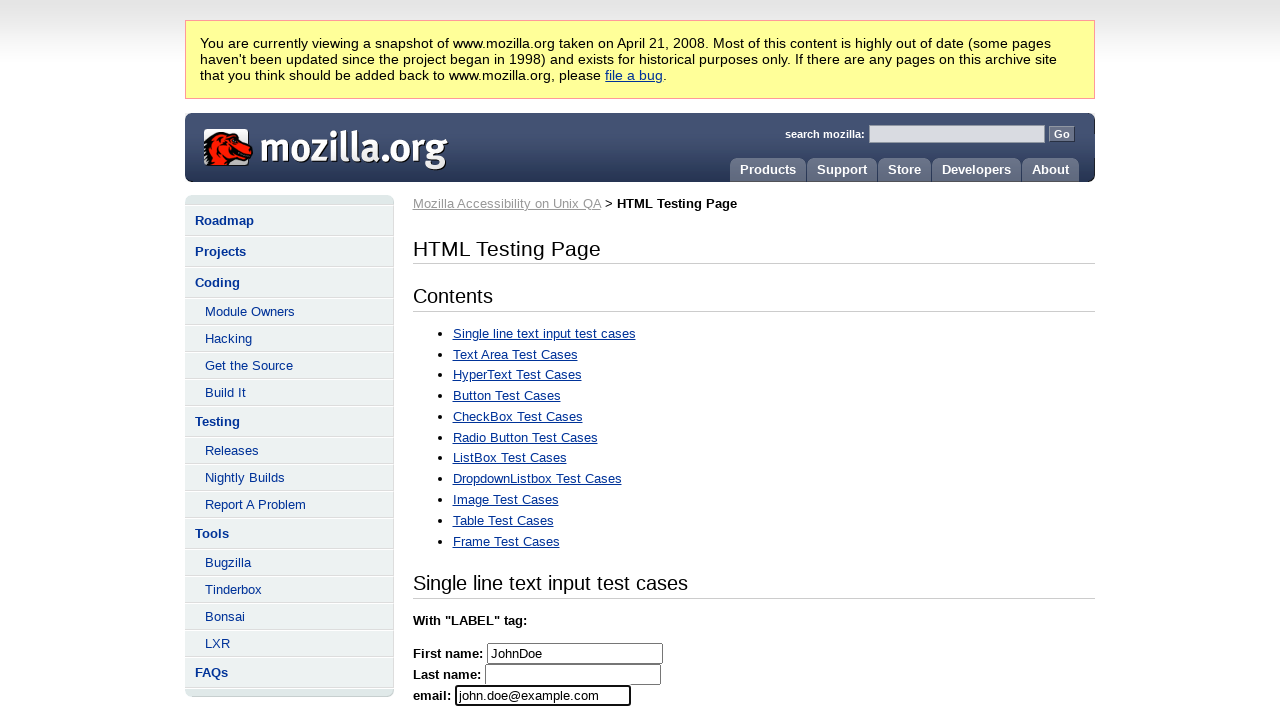

Clicked checkbox2 to check it at (535, 360) on input[name='checkbox2']
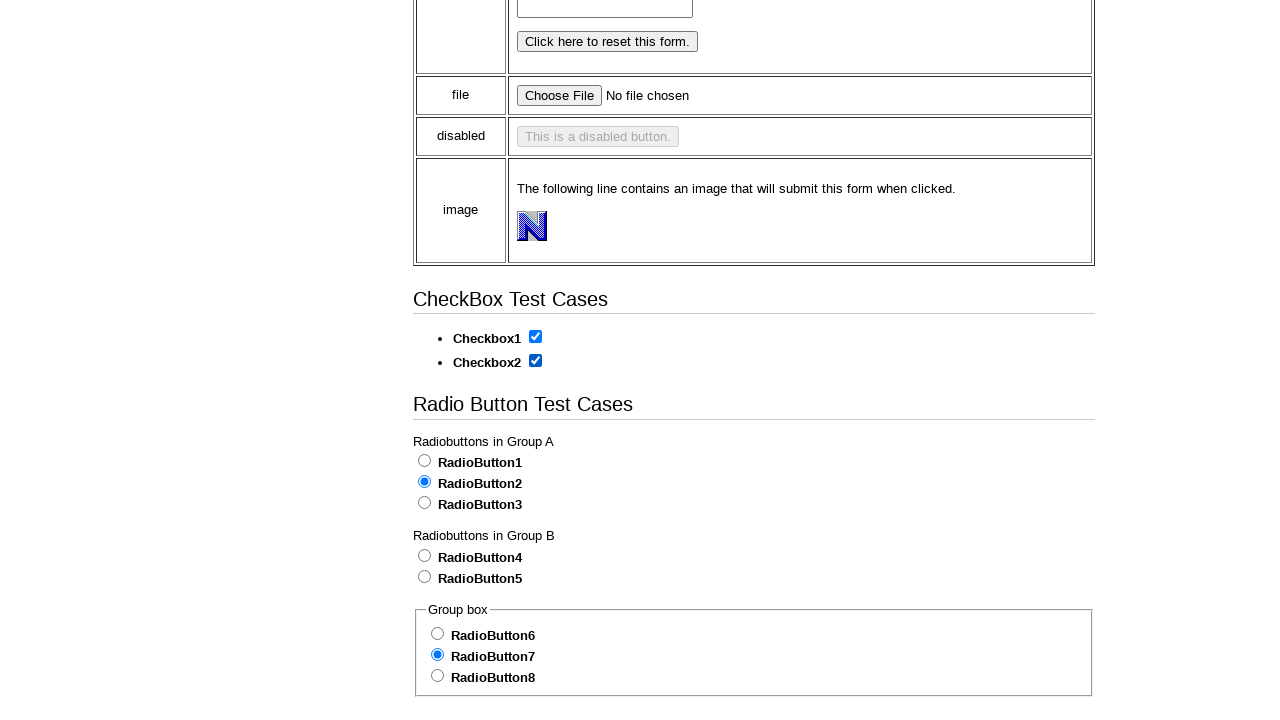

Clicked radio button B option 2 at (424, 576) on xpath=(//input[@name='B'])[2]
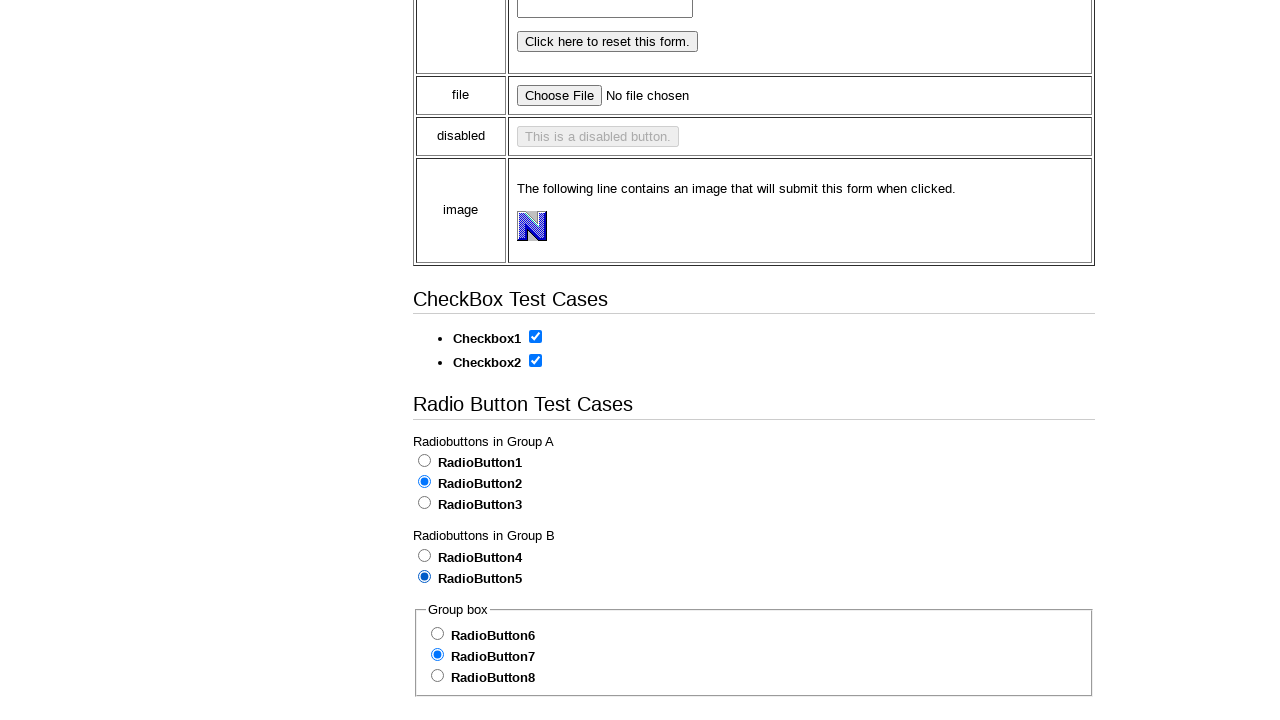

Clicked radio button C option 3 at (438, 676) on xpath=(//input[@name='C'])[3]
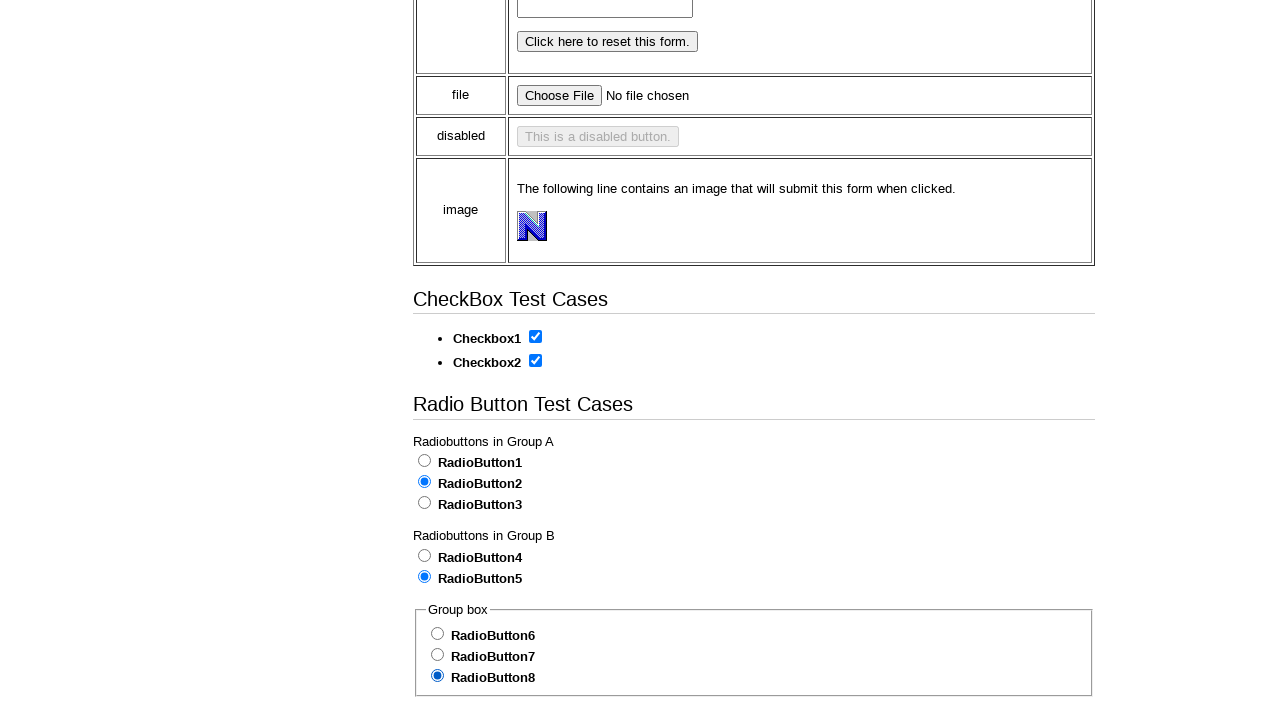

Selected 'GTK2 Port' option from Listbox1 on select[name='Listbox1']
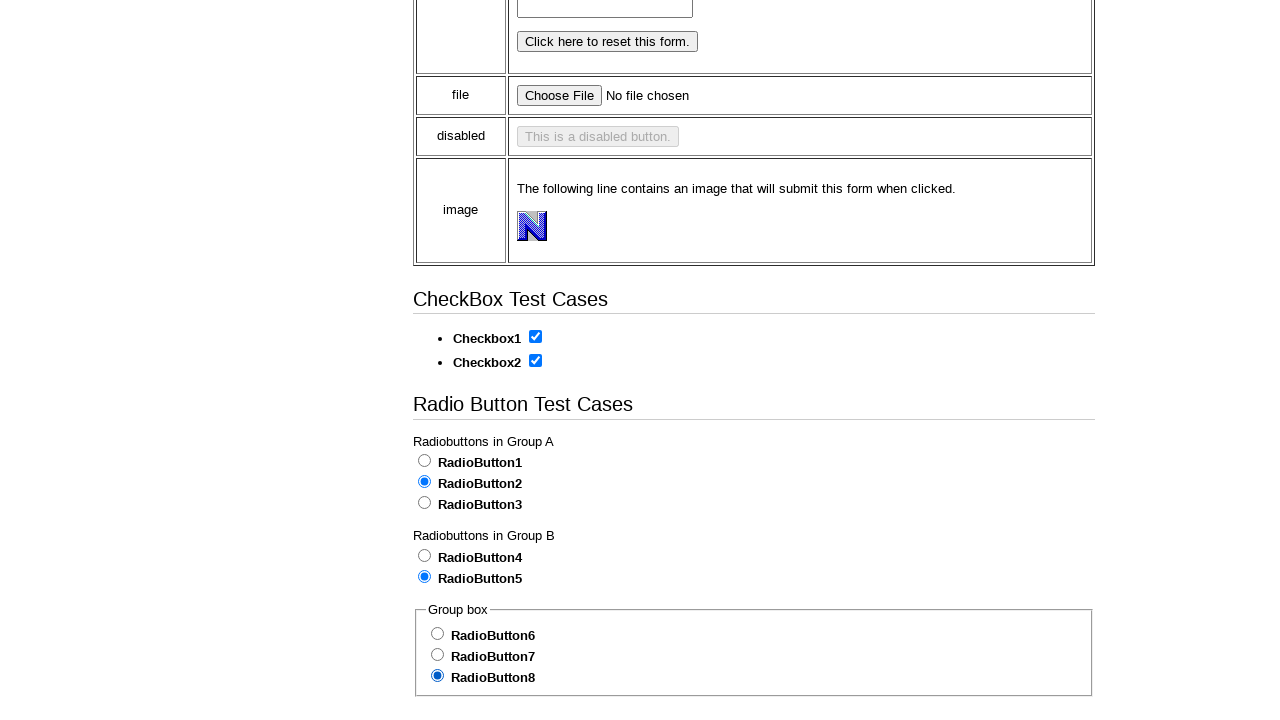

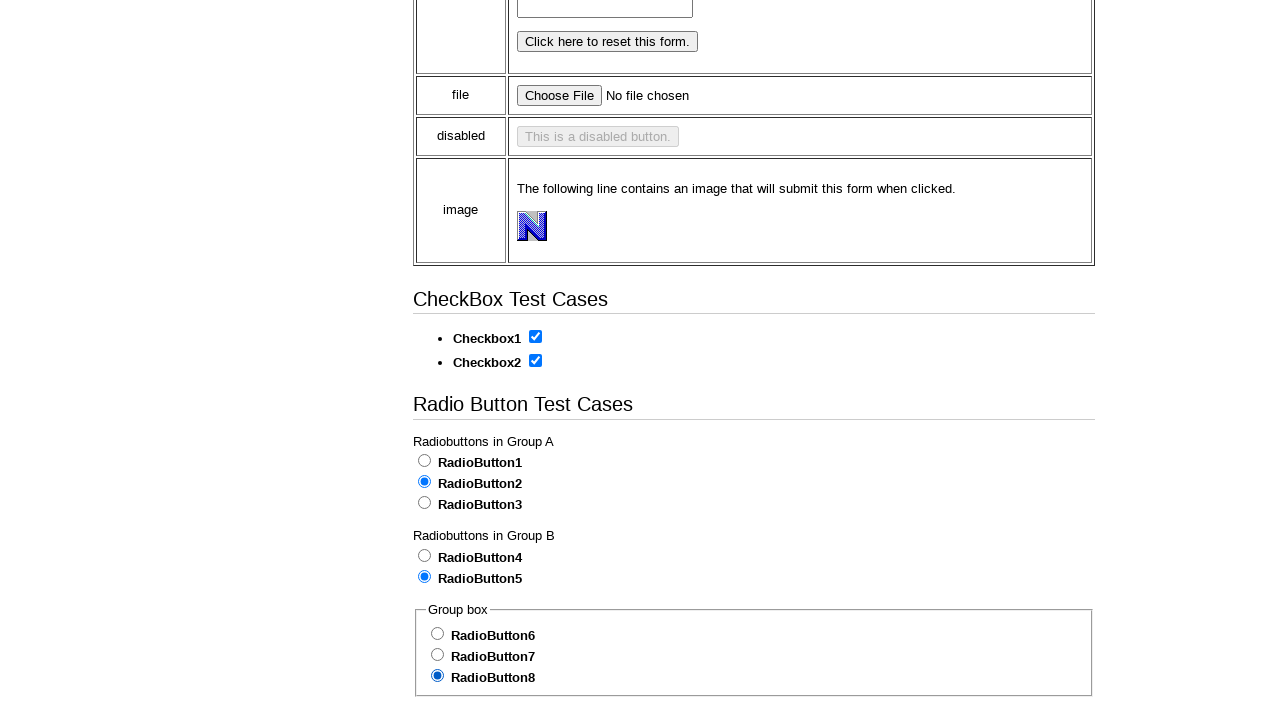